Tests page reload functionality by navigating to the Navigation page and reloading it twice

Starting URL: https://example.cypress.io

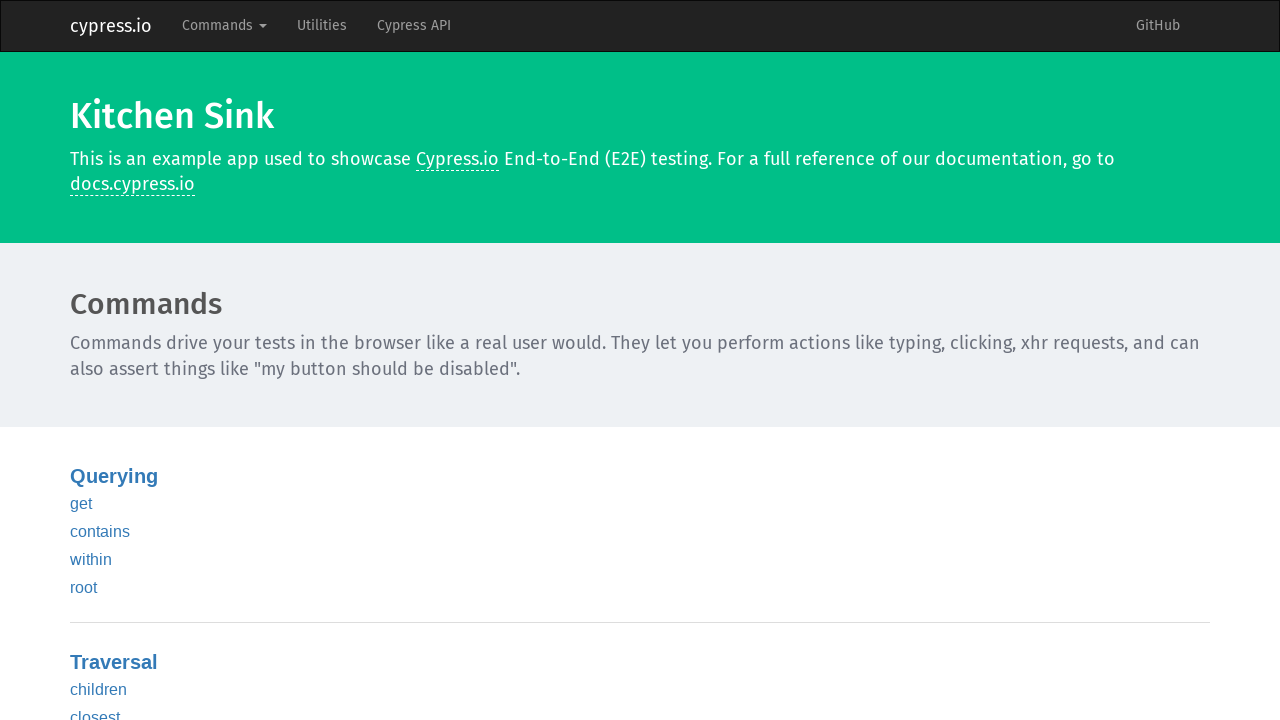

Clicked on Commands in navbar at (224, 26) on .navbar-nav >> internal:text="Commands"i
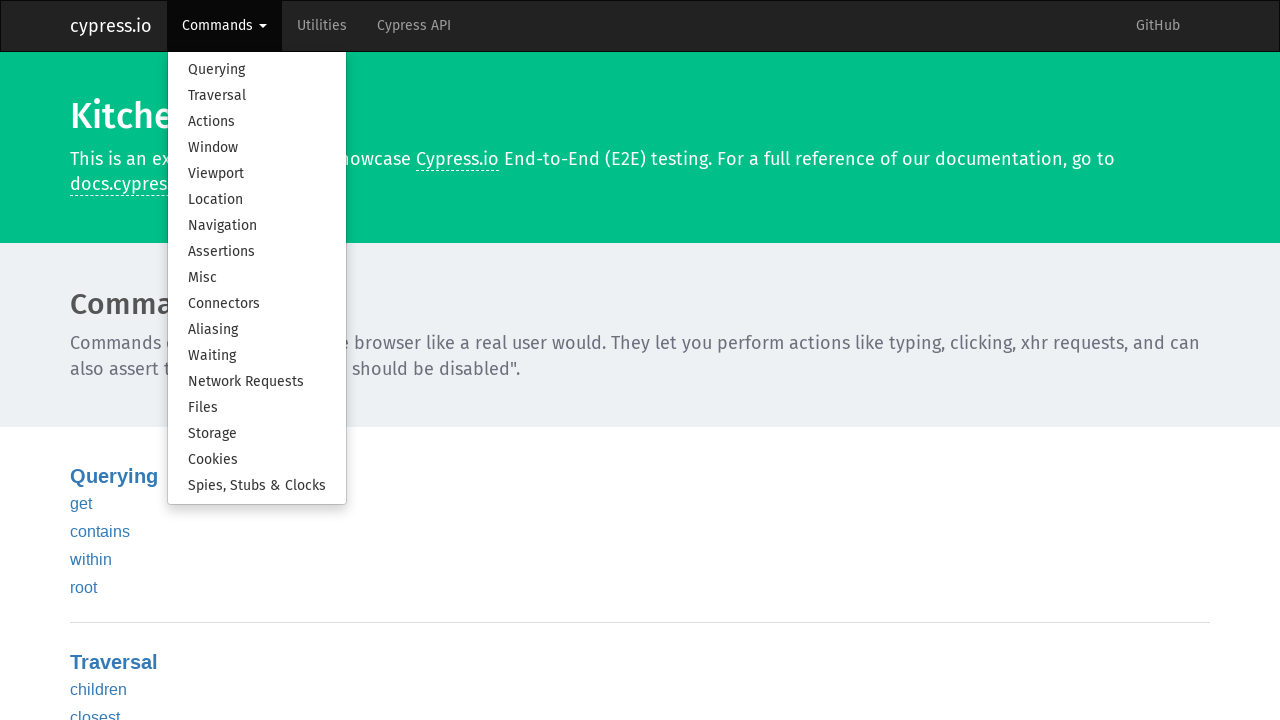

Clicked on Navigation in dropdown menu at (257, 226) on .dropdown-menu >> internal:text="Navigation"i
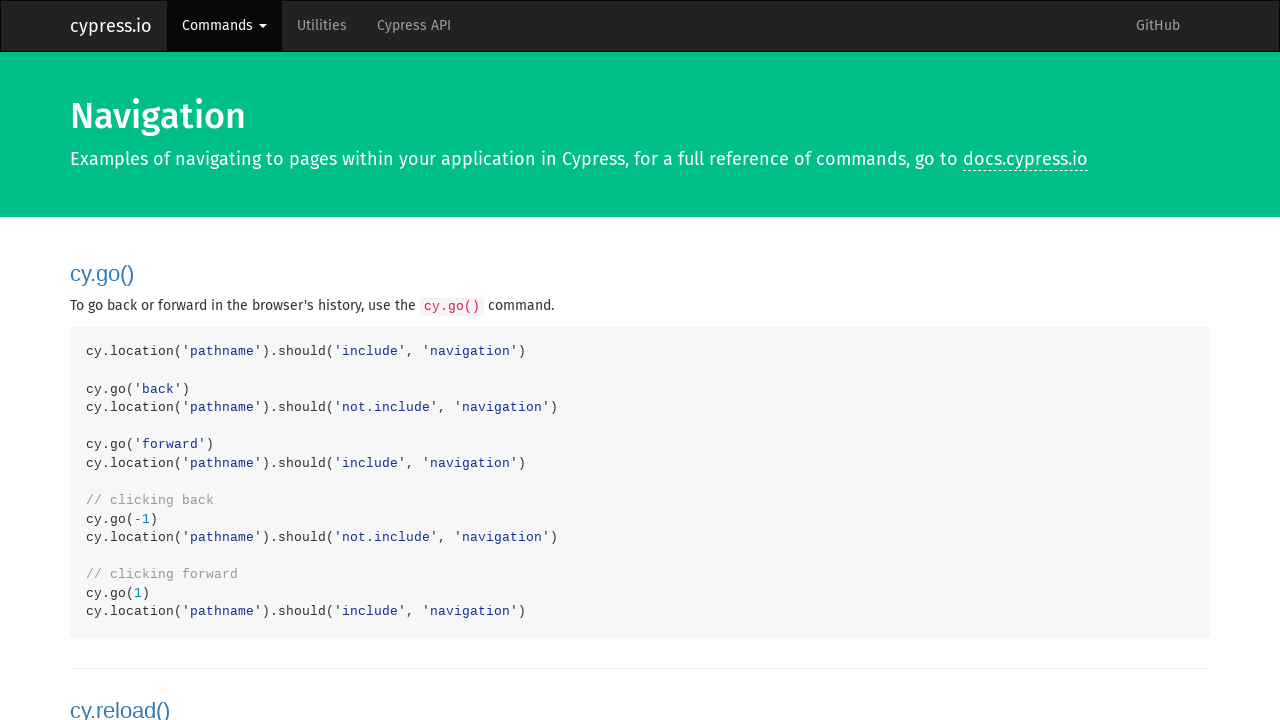

Reloaded the page (first reload)
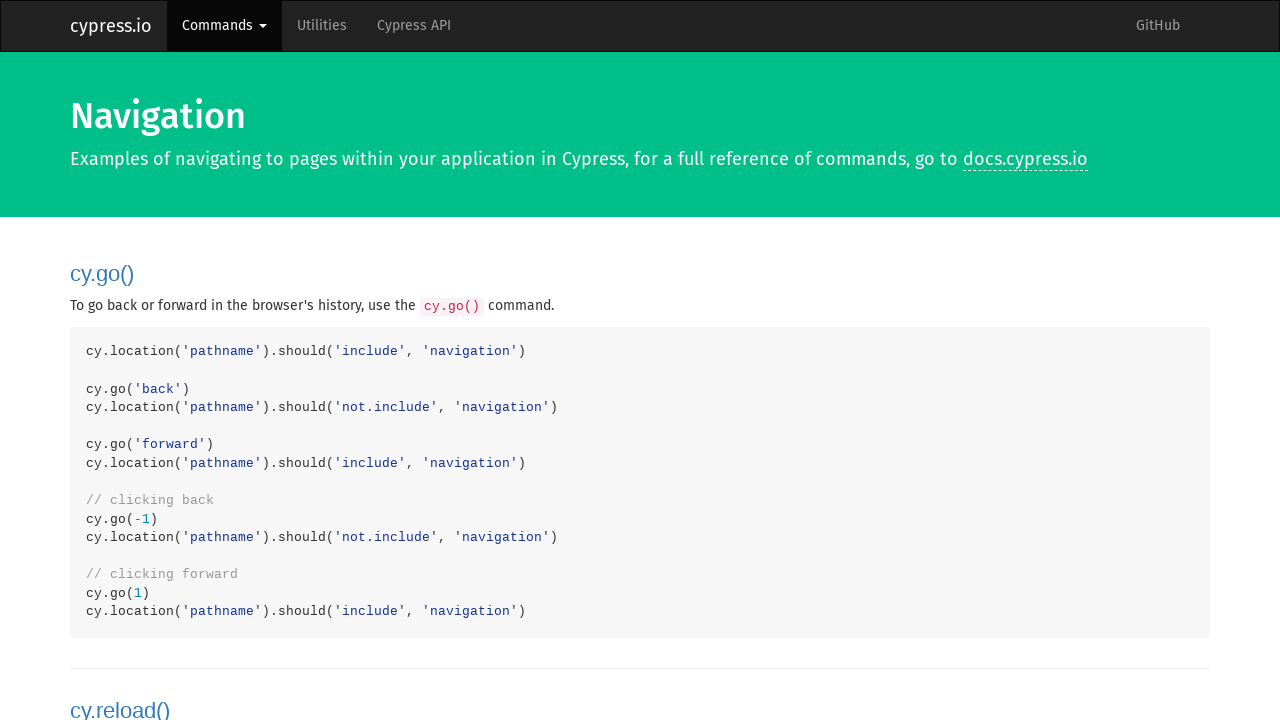

Reloaded the page (second reload with wait until load)
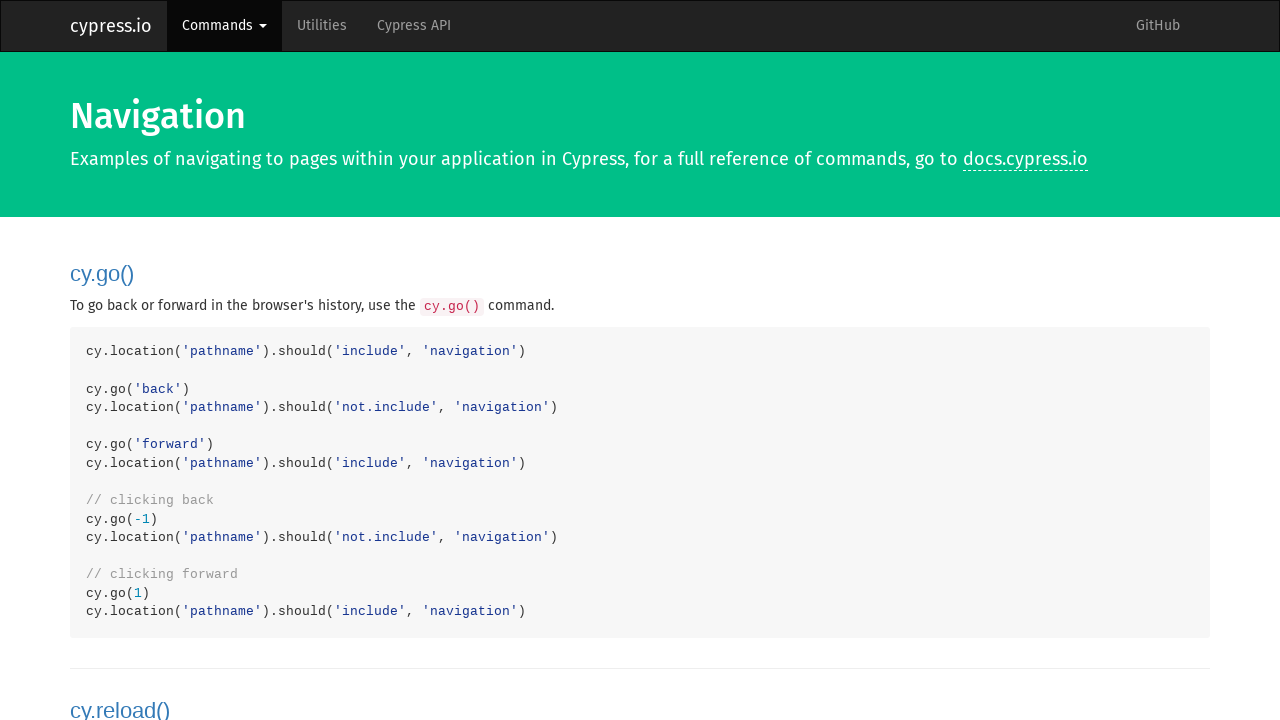

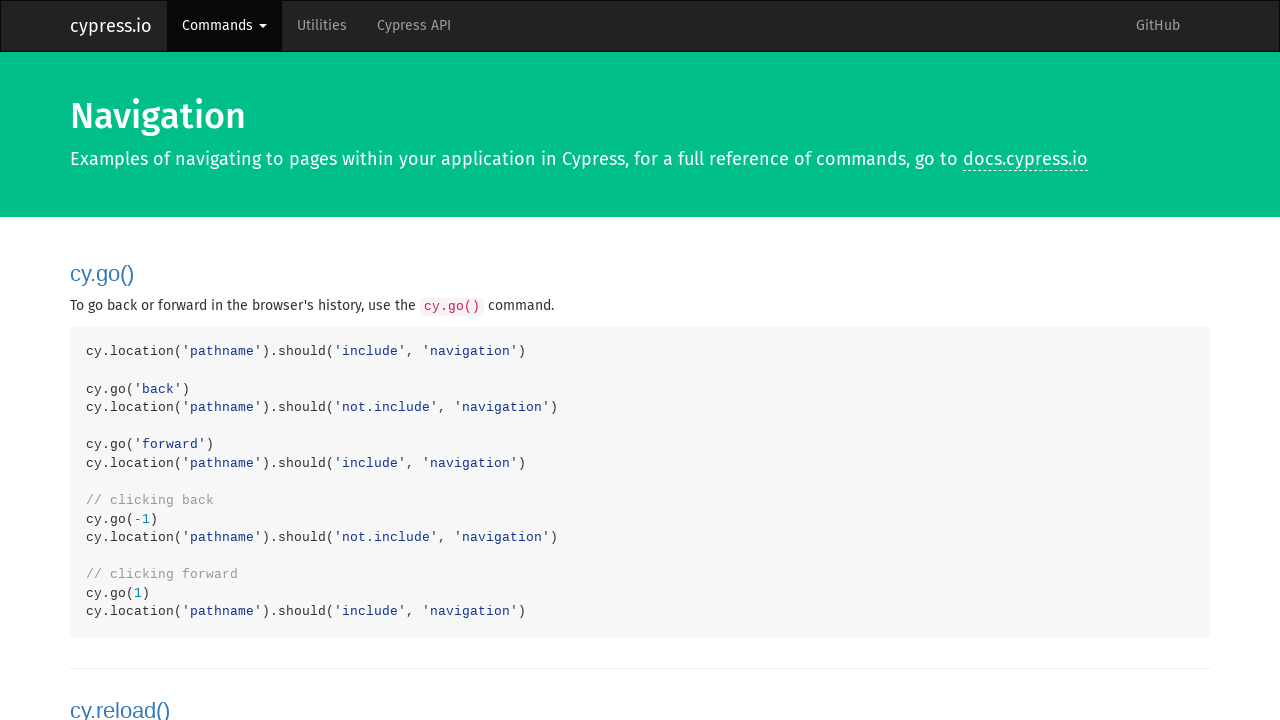